Tests a practice form by filling in personal details including first name, last name, email, gender selection, phone number, and selecting a date of birth from a date picker.

Starting URL: https://demoqa.com/automation-practice-form

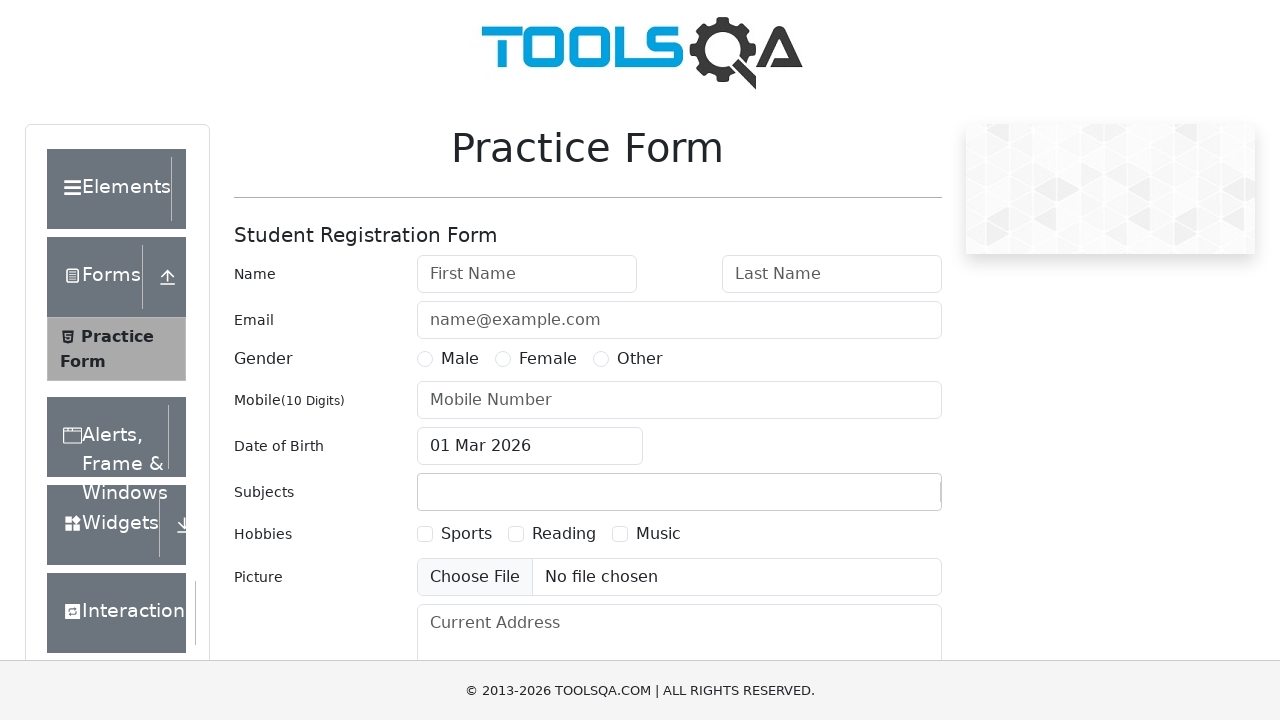

Filled first name field with 'test' on #firstName
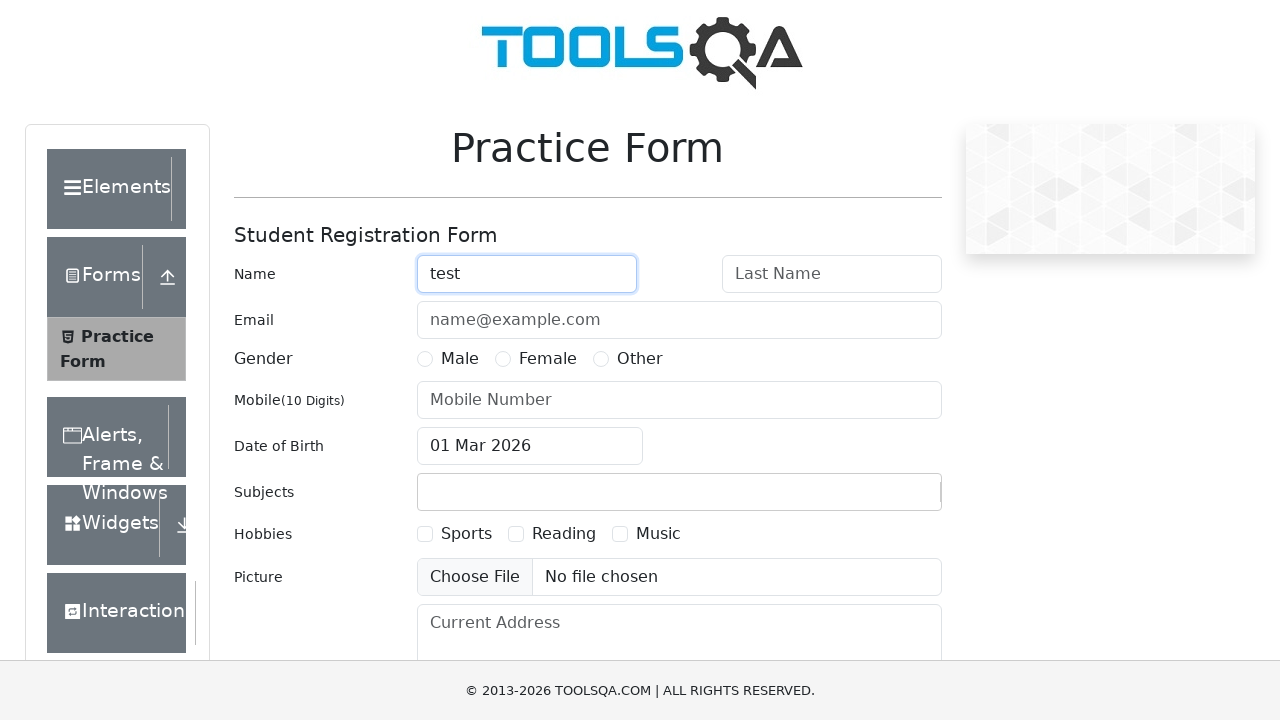

Filled last name field with 'test' on #lastName
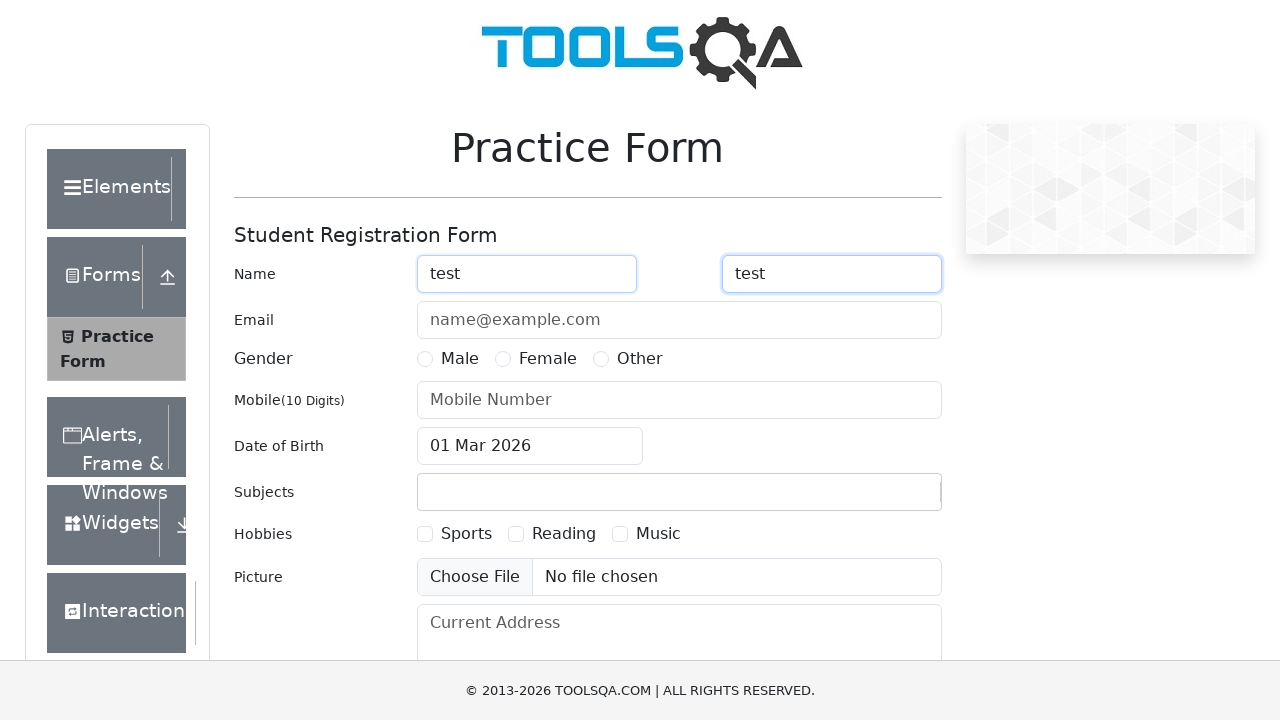

Filled email field with 'test@gmail.com' on #userEmail
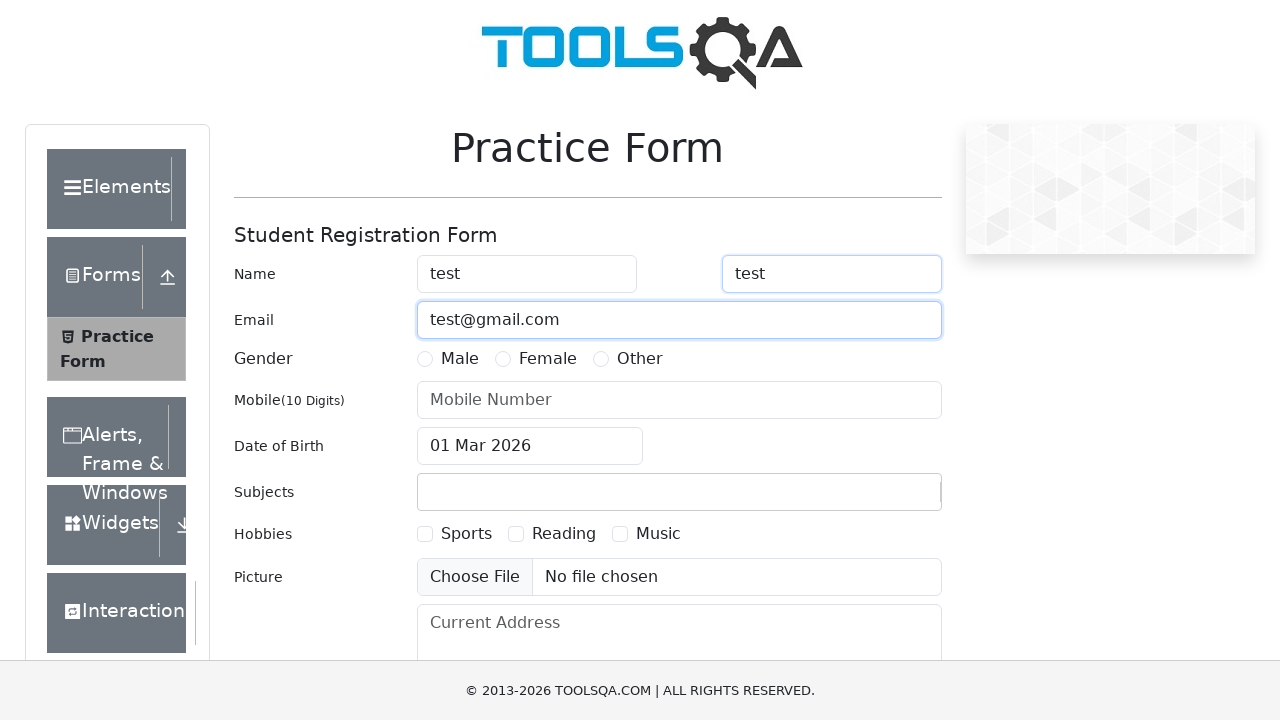

Selected Male gender option at (460, 359) on label[for='gender-radio-1']
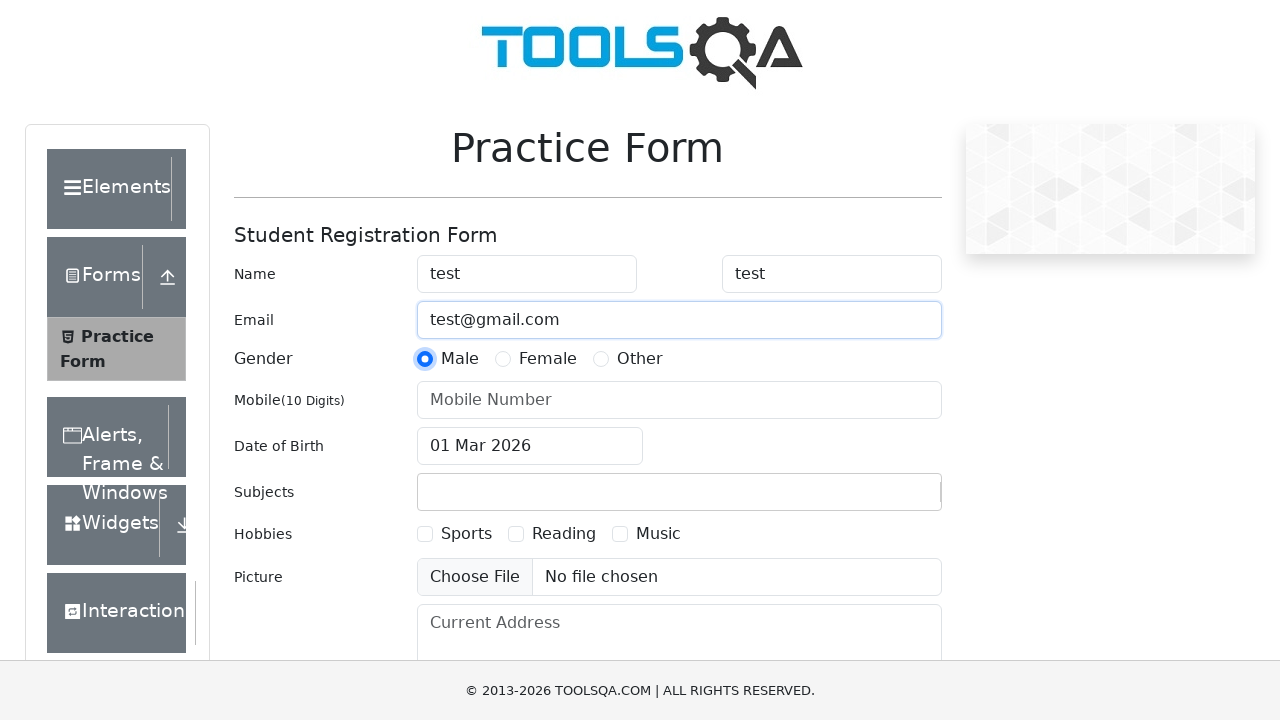

Filled phone number field with '9563524152' on #userNumber
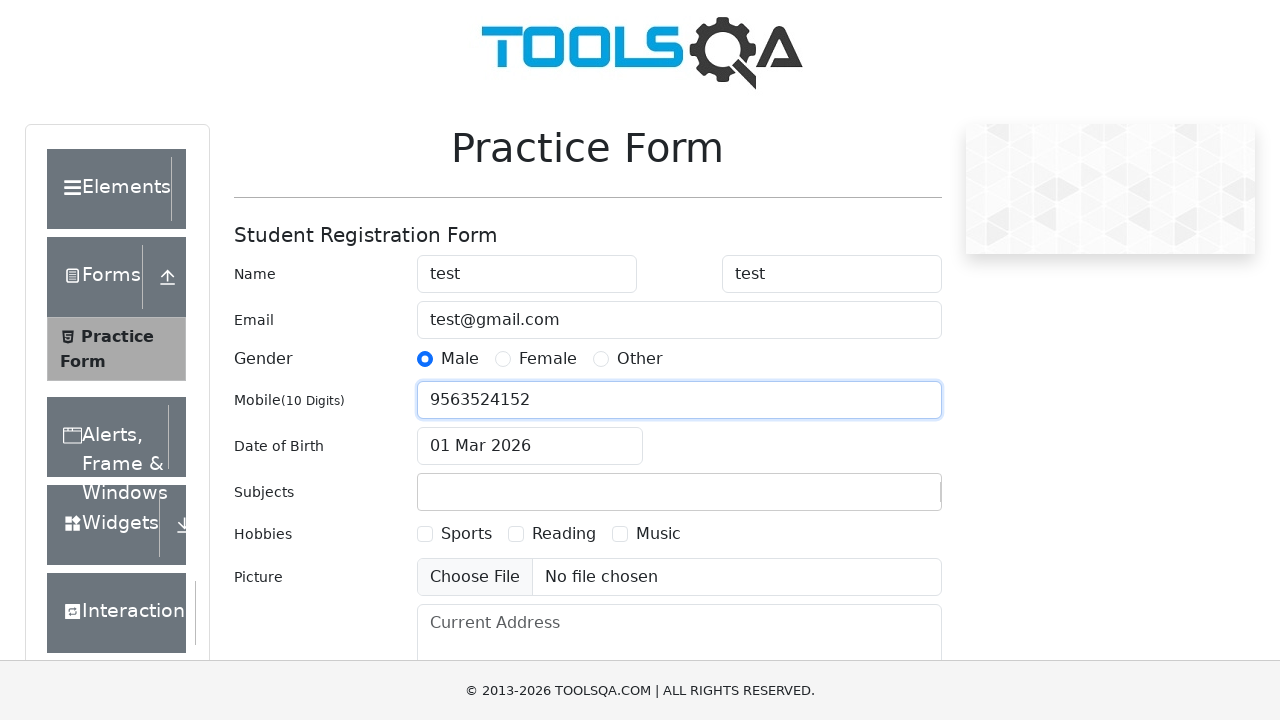

Clicked date of birth input to open date picker at (530, 446) on #dateOfBirthInput
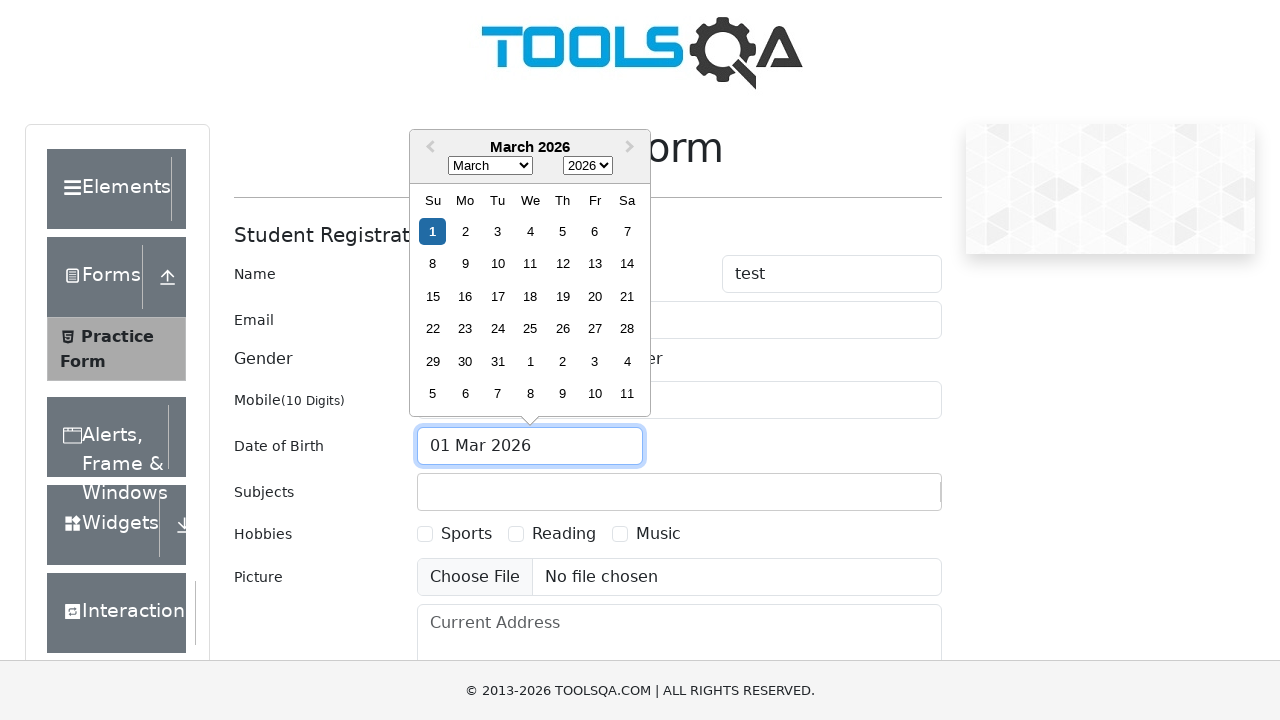

Selected March from month dropdown on .react-datepicker__month-select
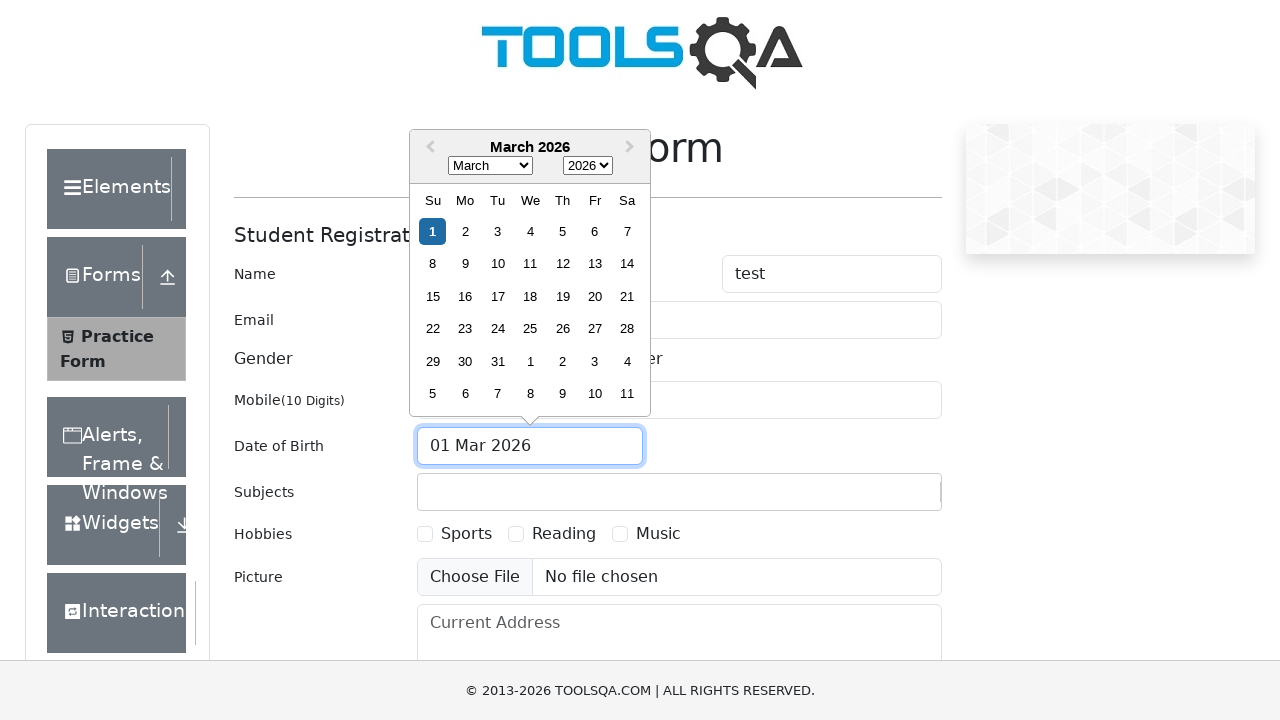

Selected 2000 from year dropdown on .react-datepicker__year-select
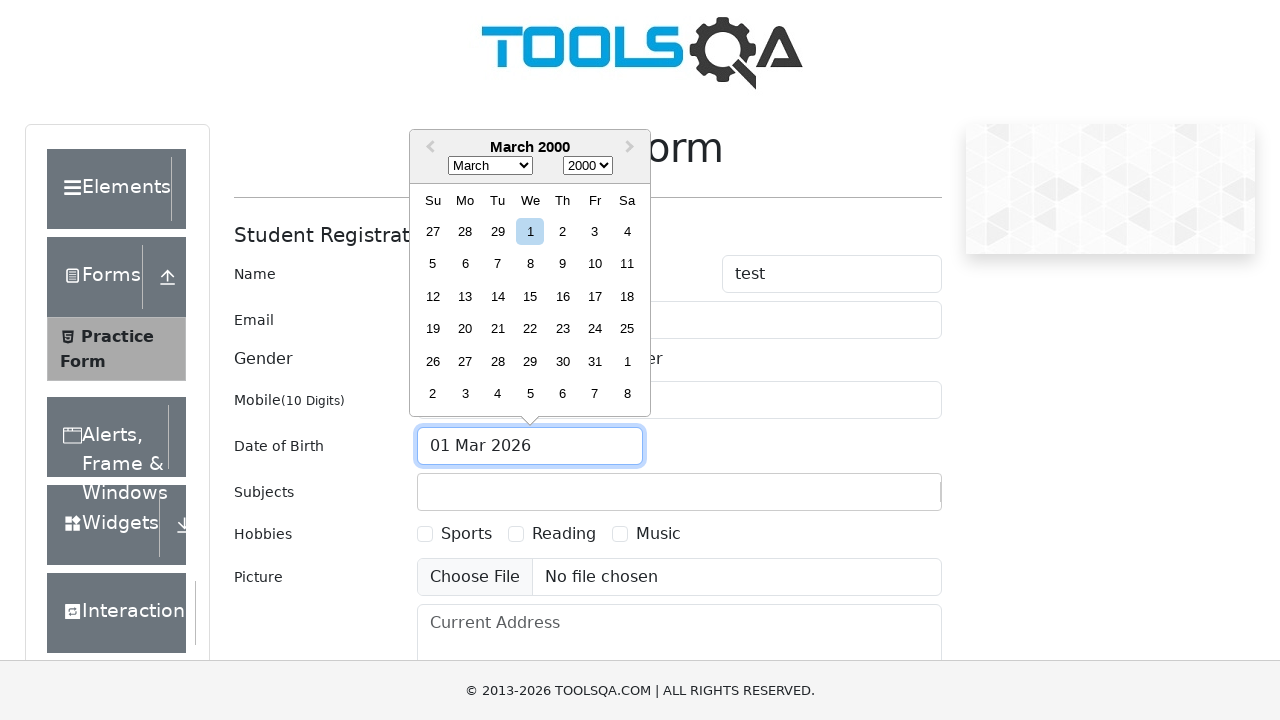

Selected 10th day from date picker at (595, 264) on .react-datepicker__day--010:not(.react-datepicker__day--outside-month)
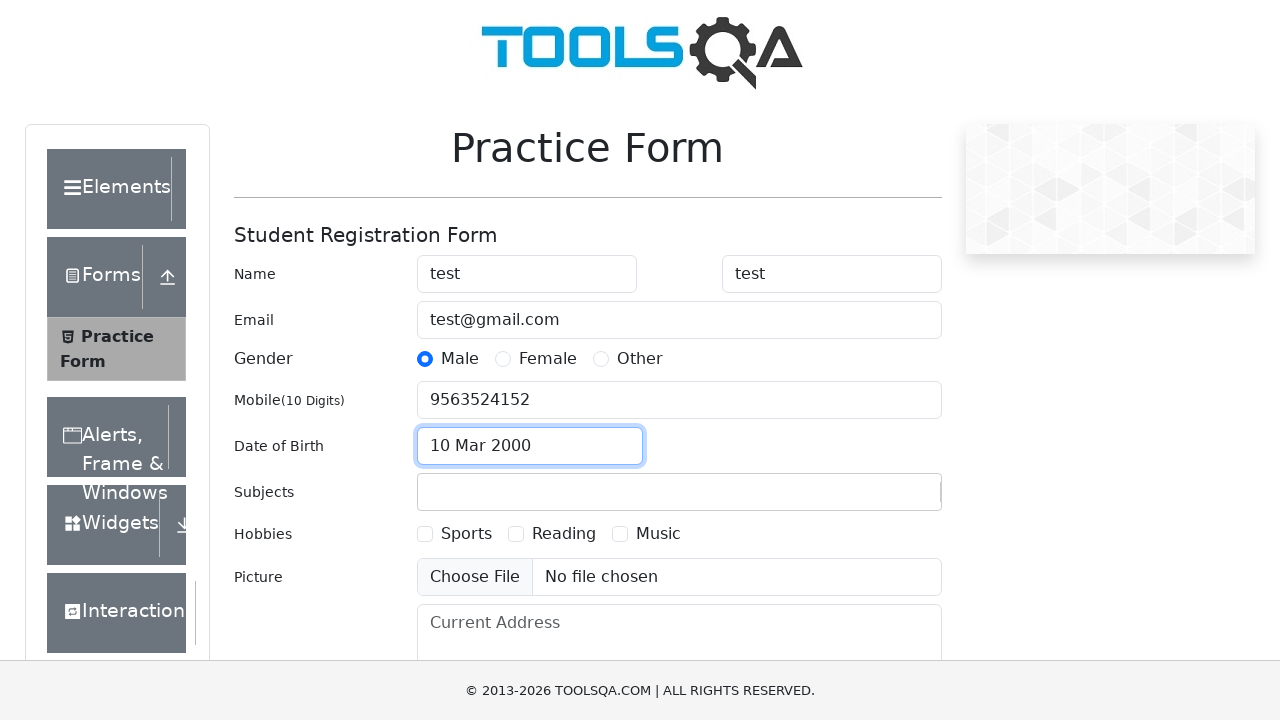

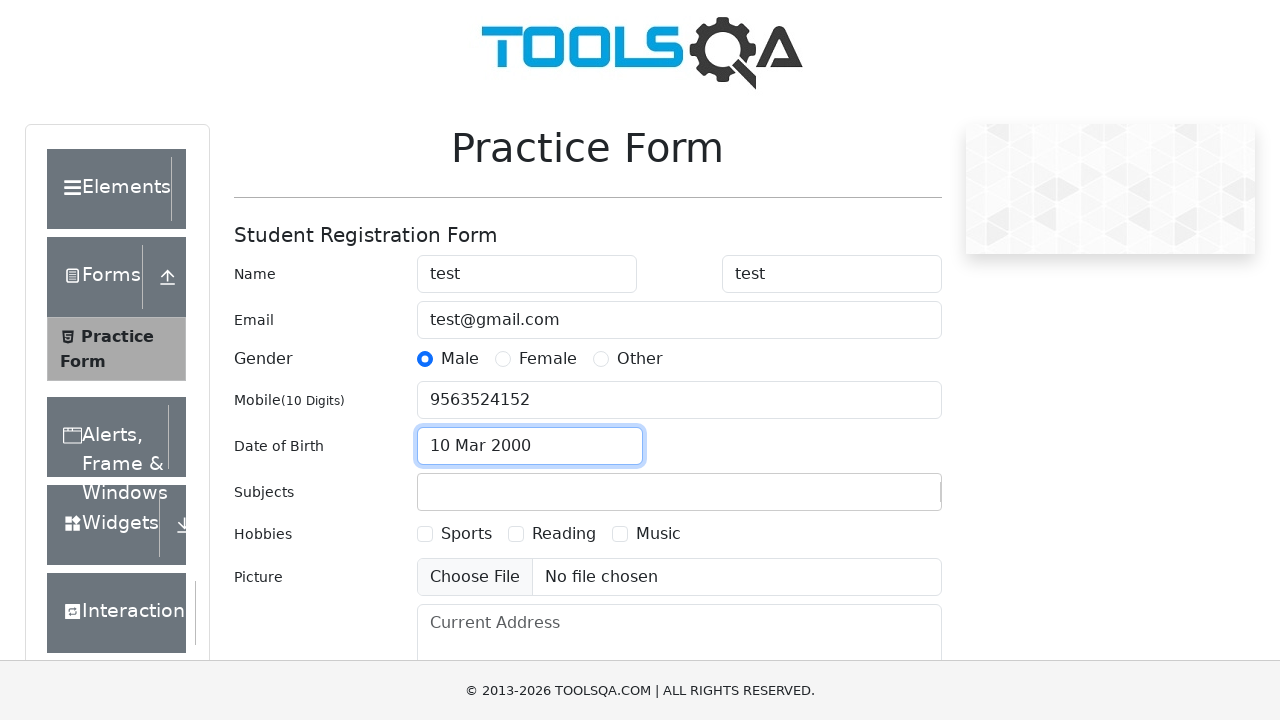